Tests page scrolling functionality by scrolling down and up using keyboard keys

Starting URL: https://techproeducation.com

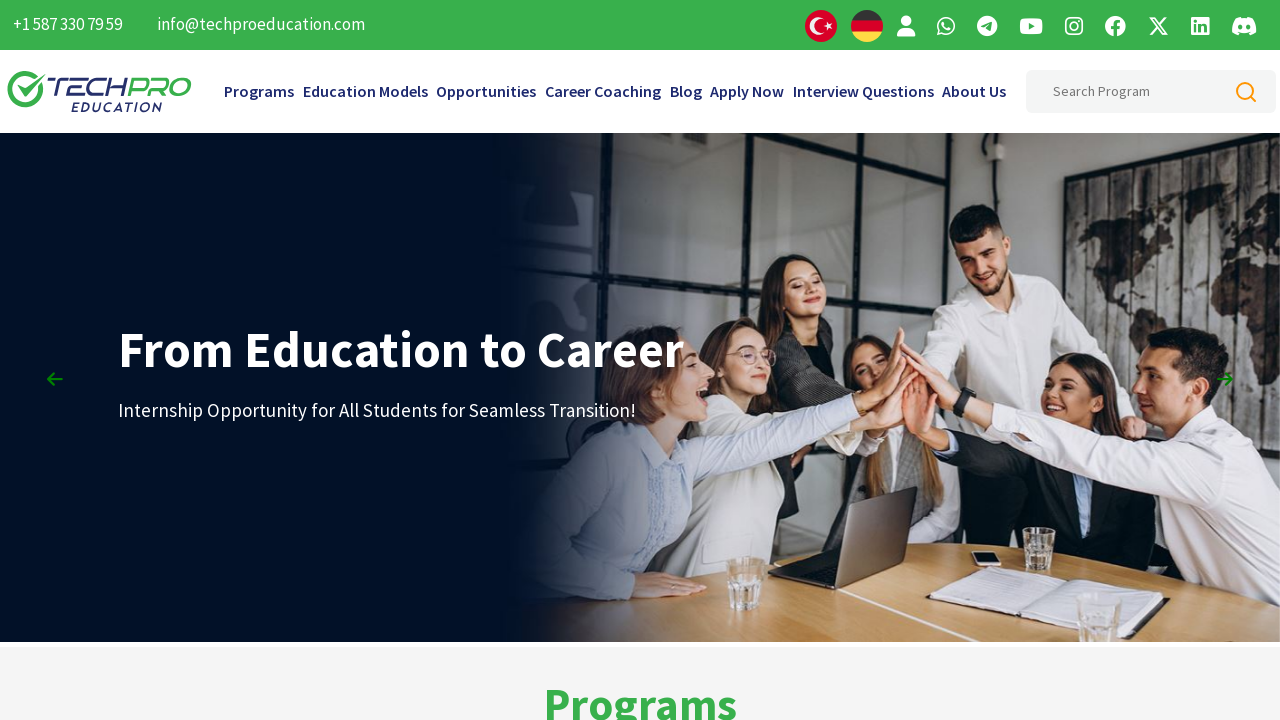

Pressed PageDown key to scroll down
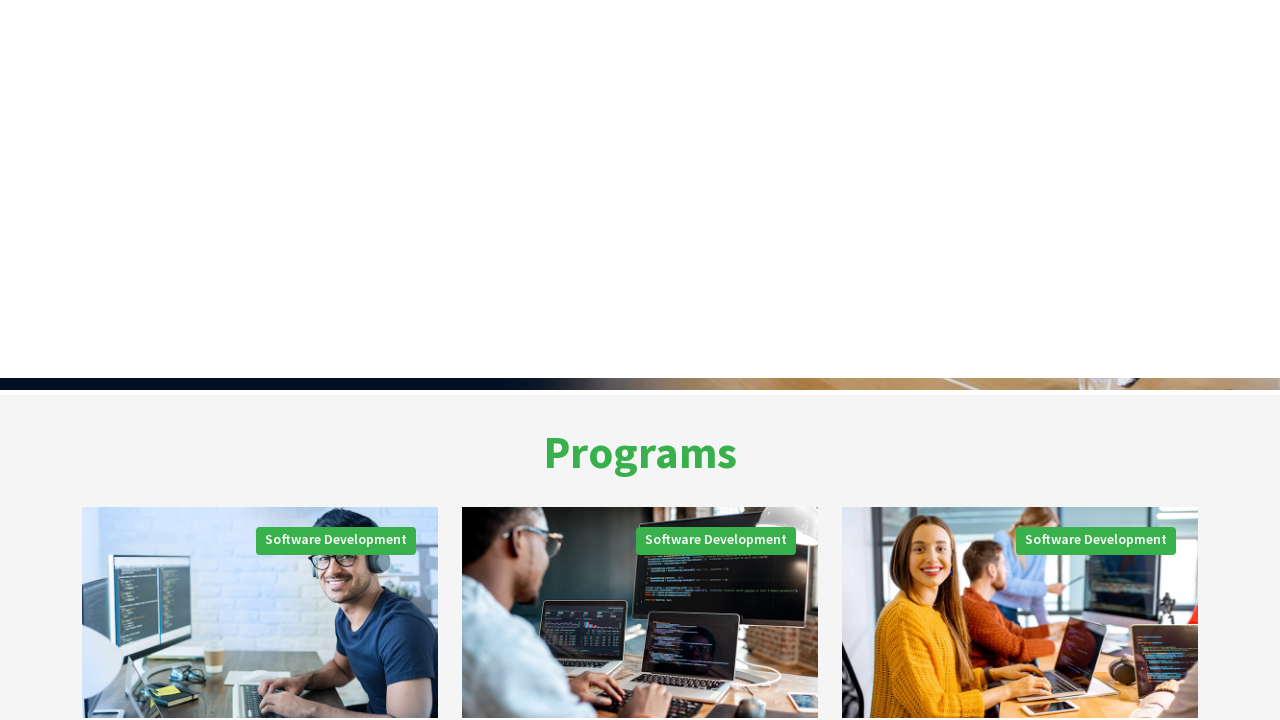

Waited 1 second for scroll to complete
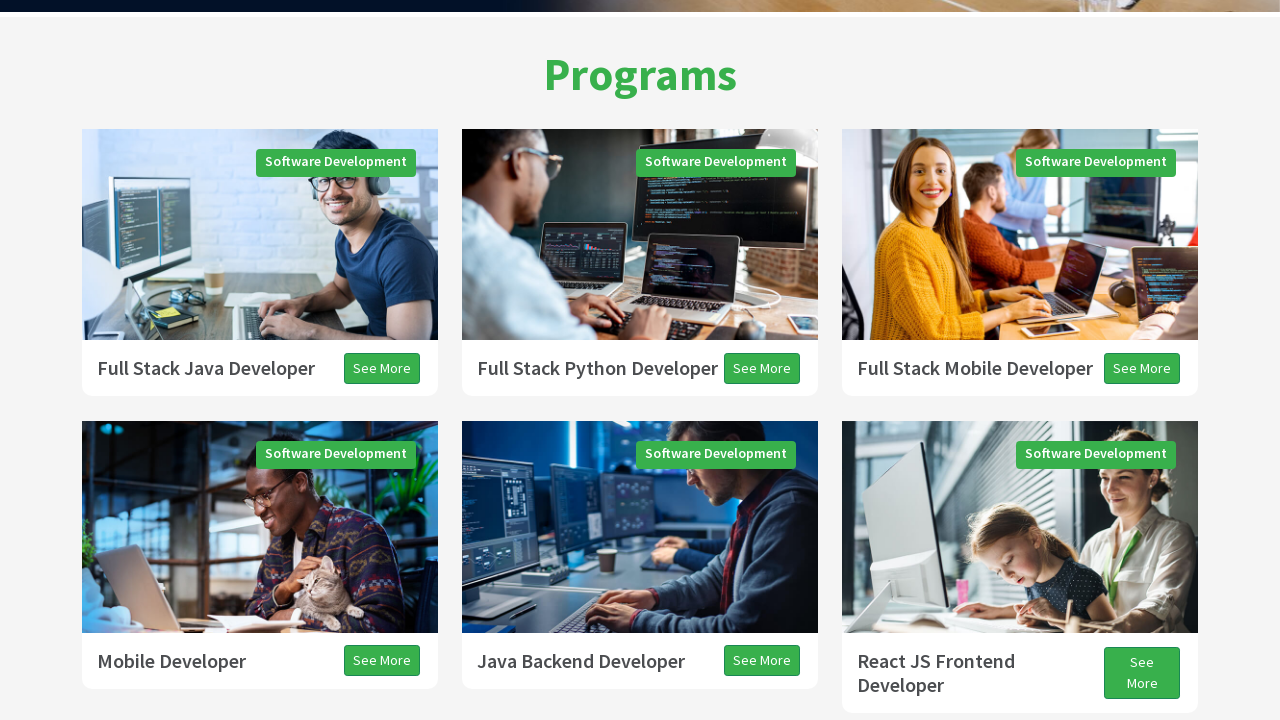

Pressed PageDown key to scroll down (second time)
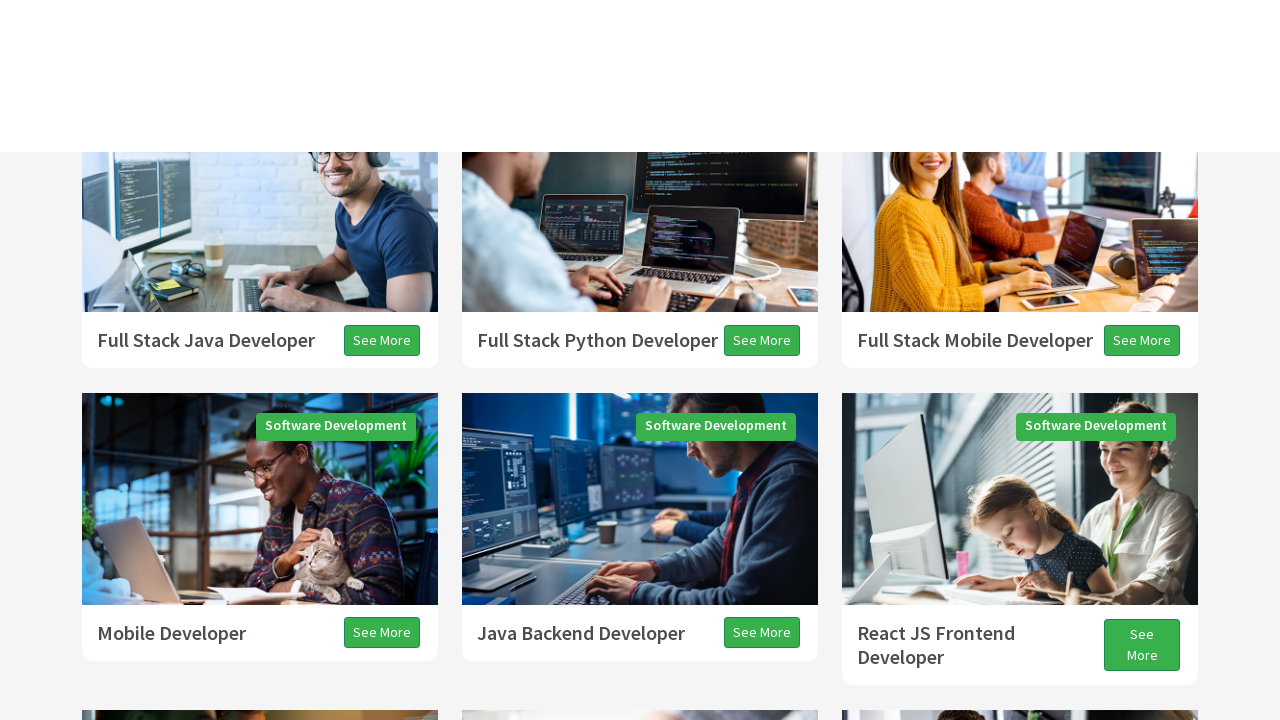

Waited 1 second for scroll to complete
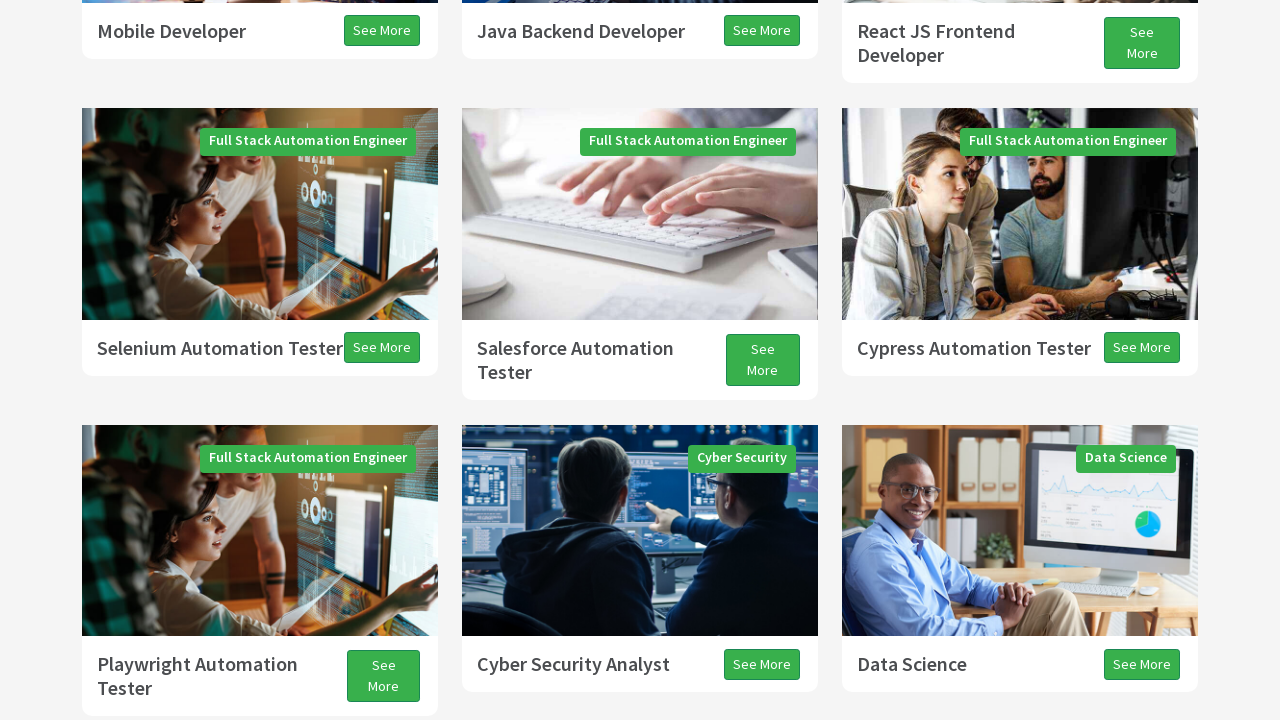

Pressed PageDown key to scroll down (third time)
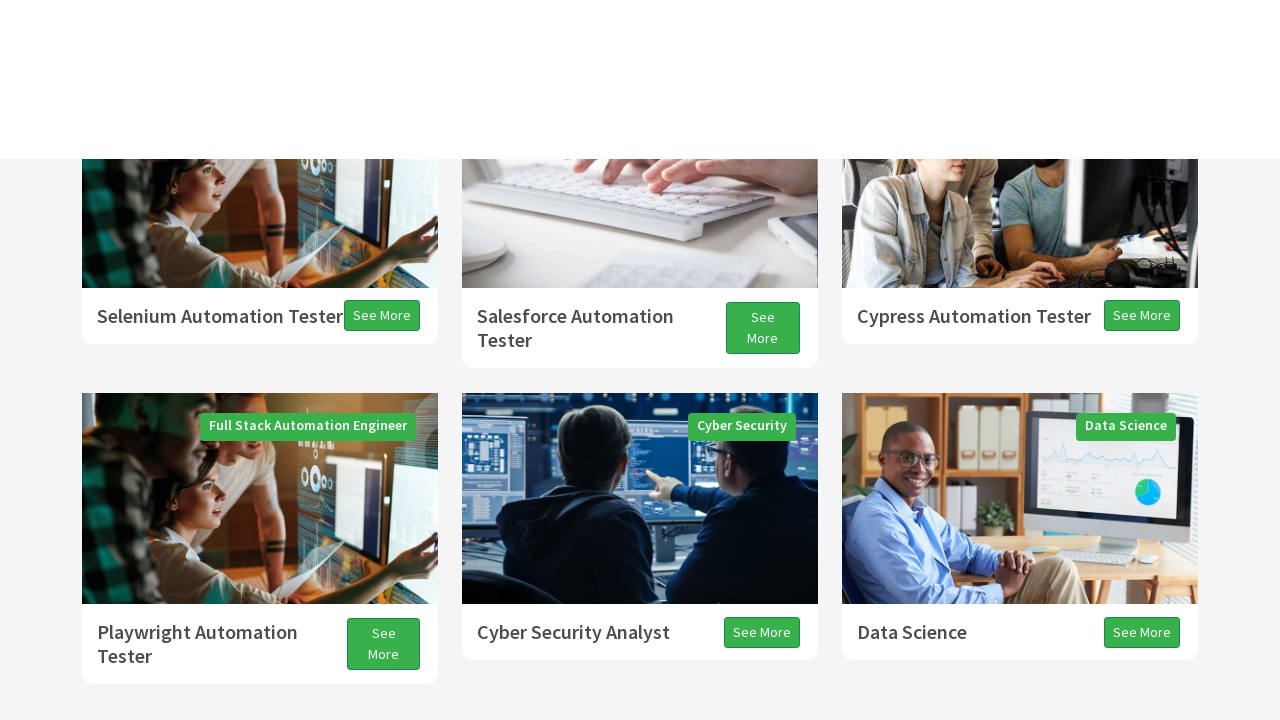

Waited 1 second for scroll to complete
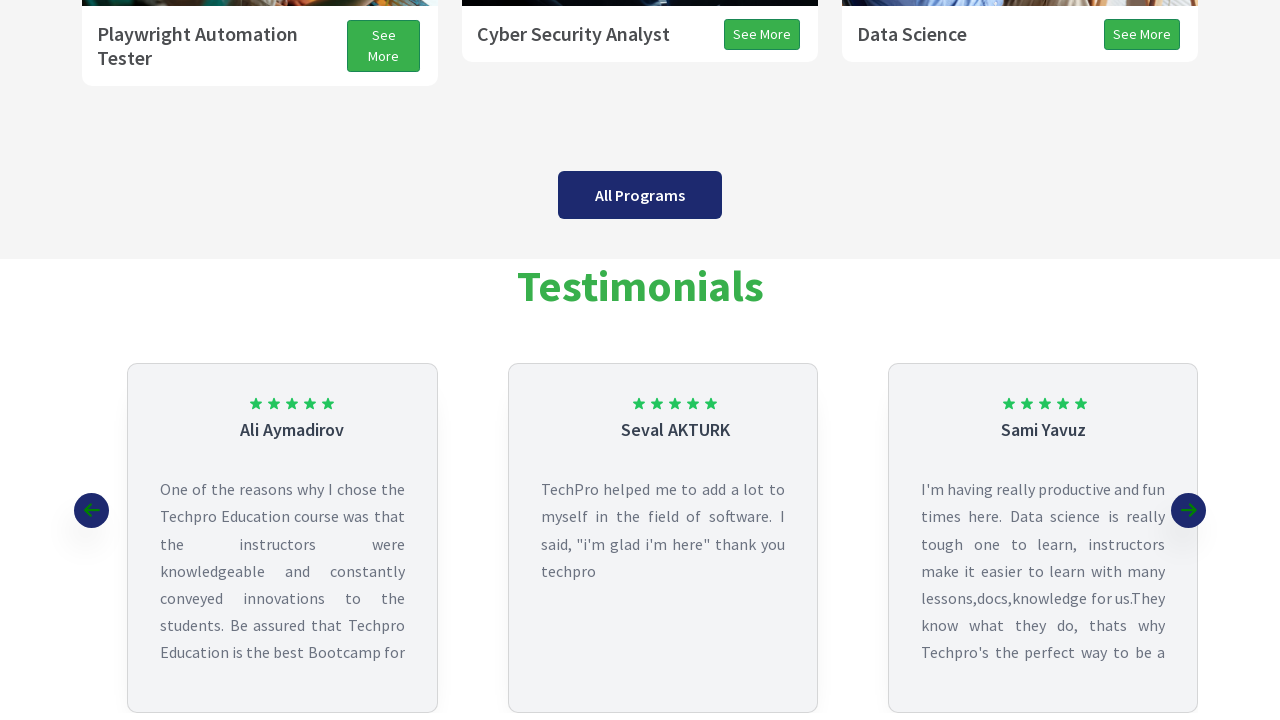

Pressed ArrowDown key to scroll down
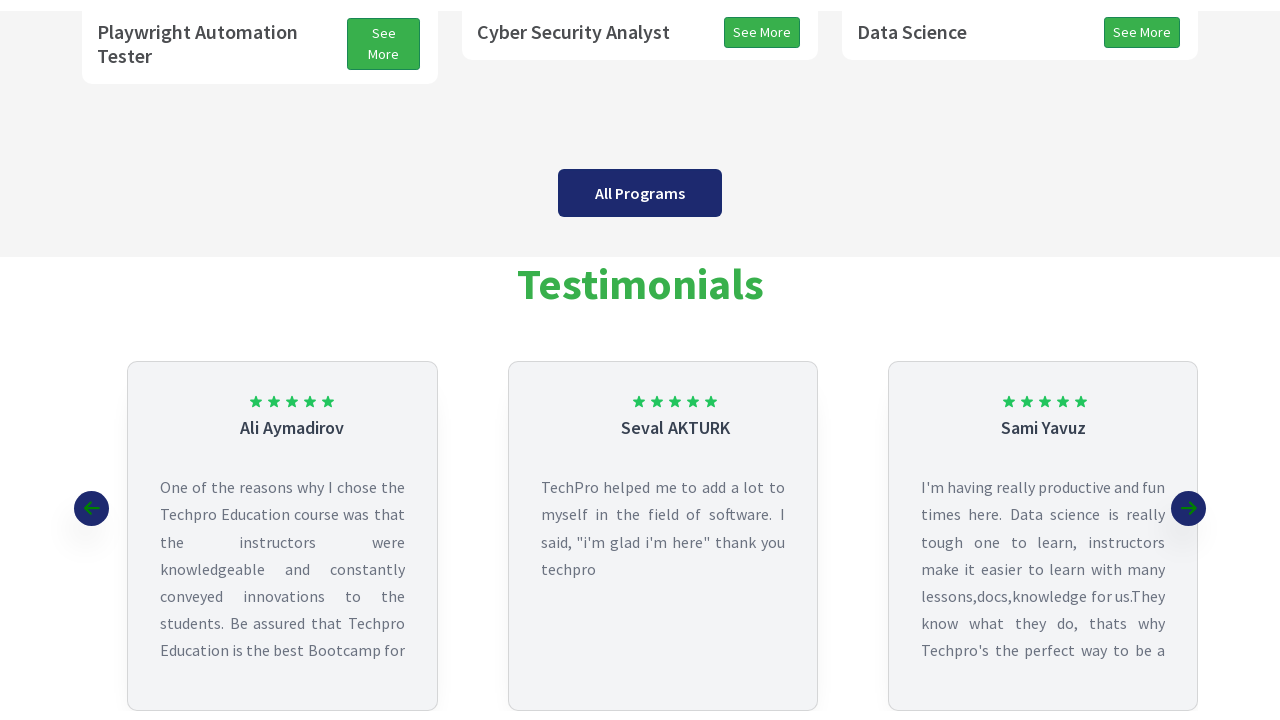

Waited 1 second for scroll to complete
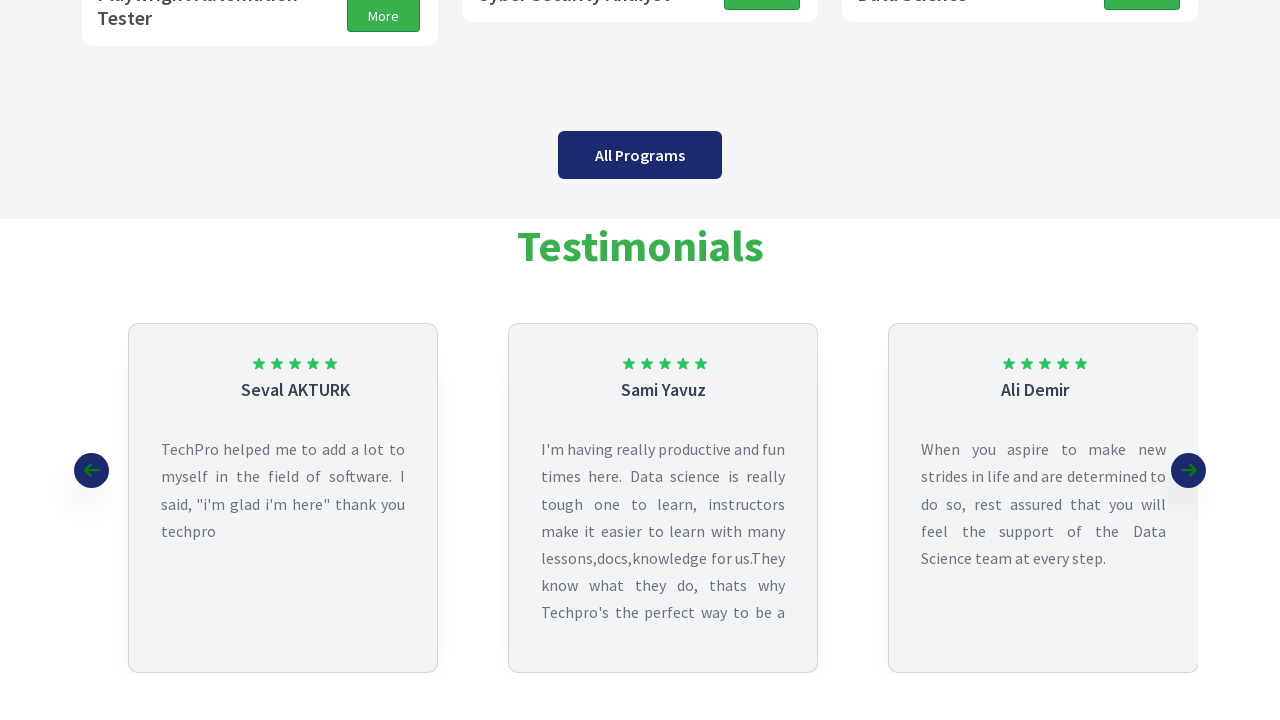

Pressed PageUp key to scroll up
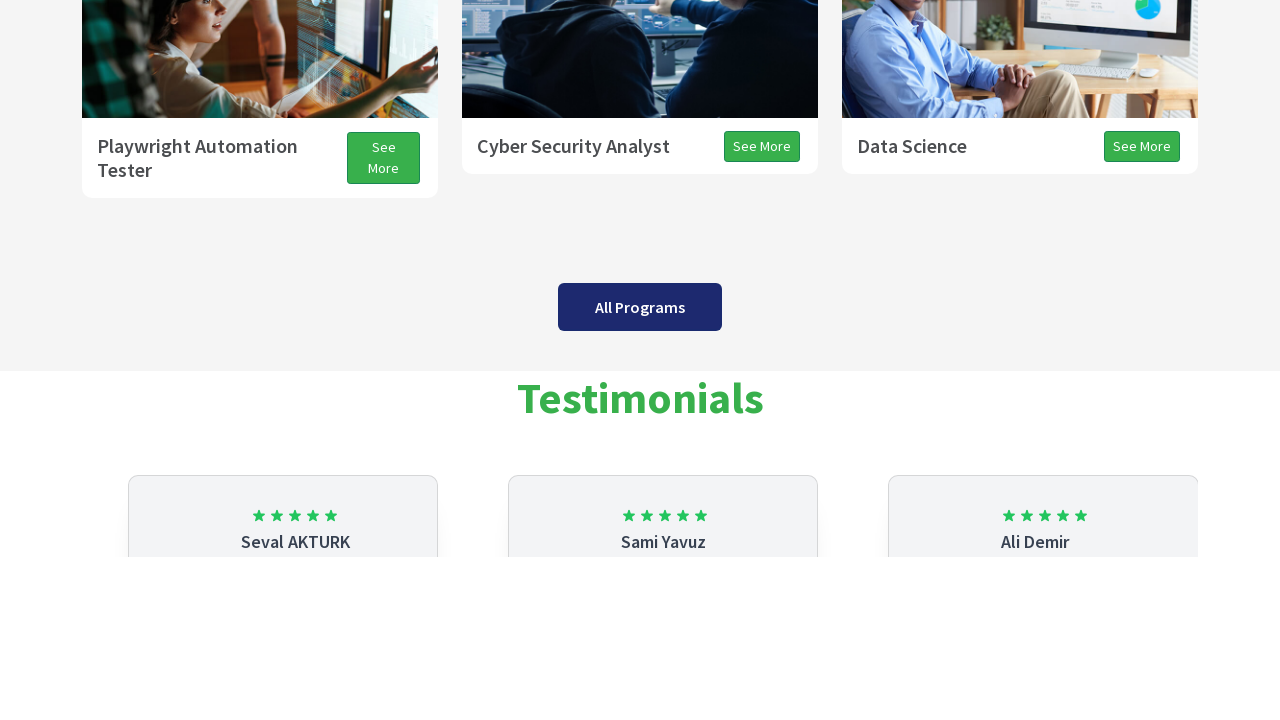

Waited 1 second for scroll to complete
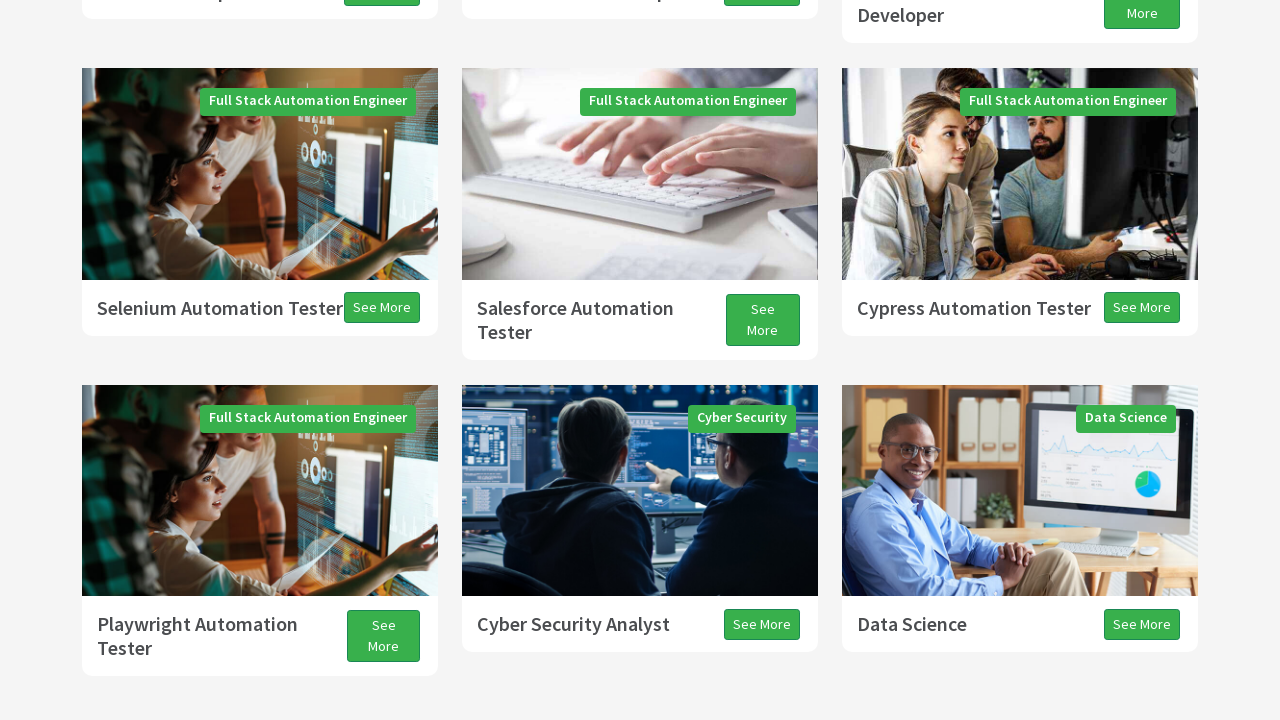

Pressed ArrowUp key to scroll up
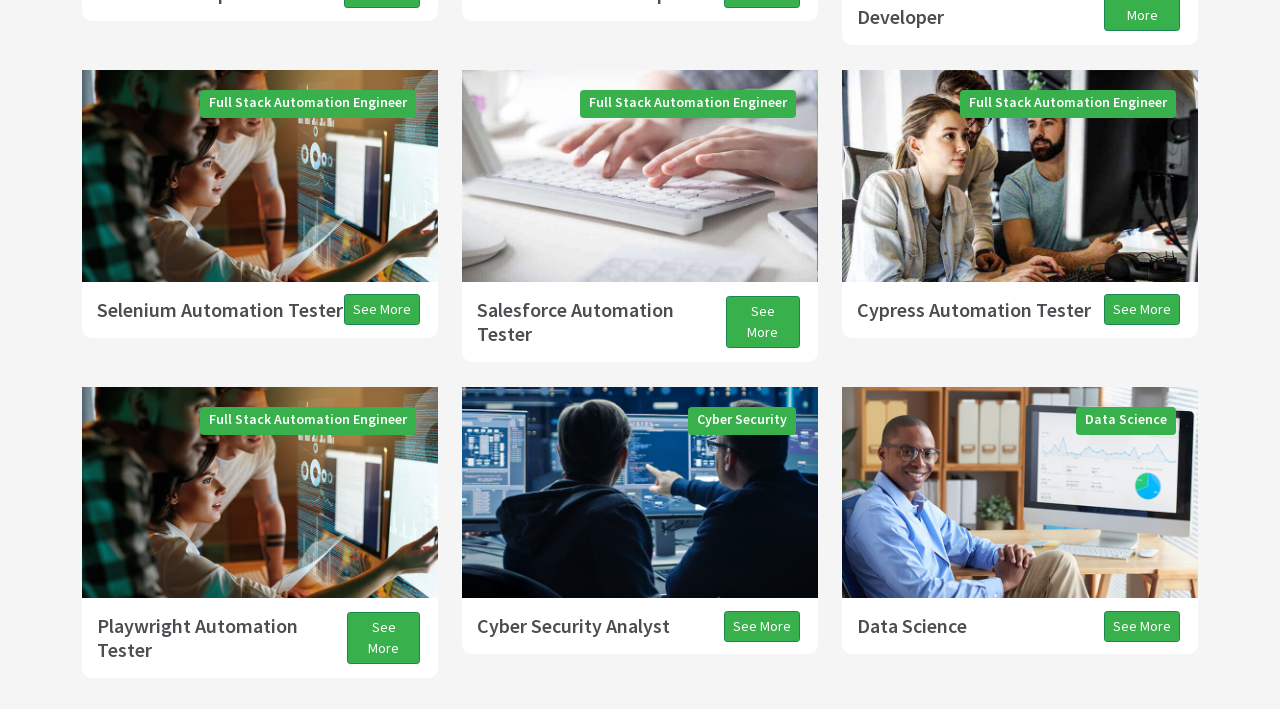

Waited 1 second for scroll to complete
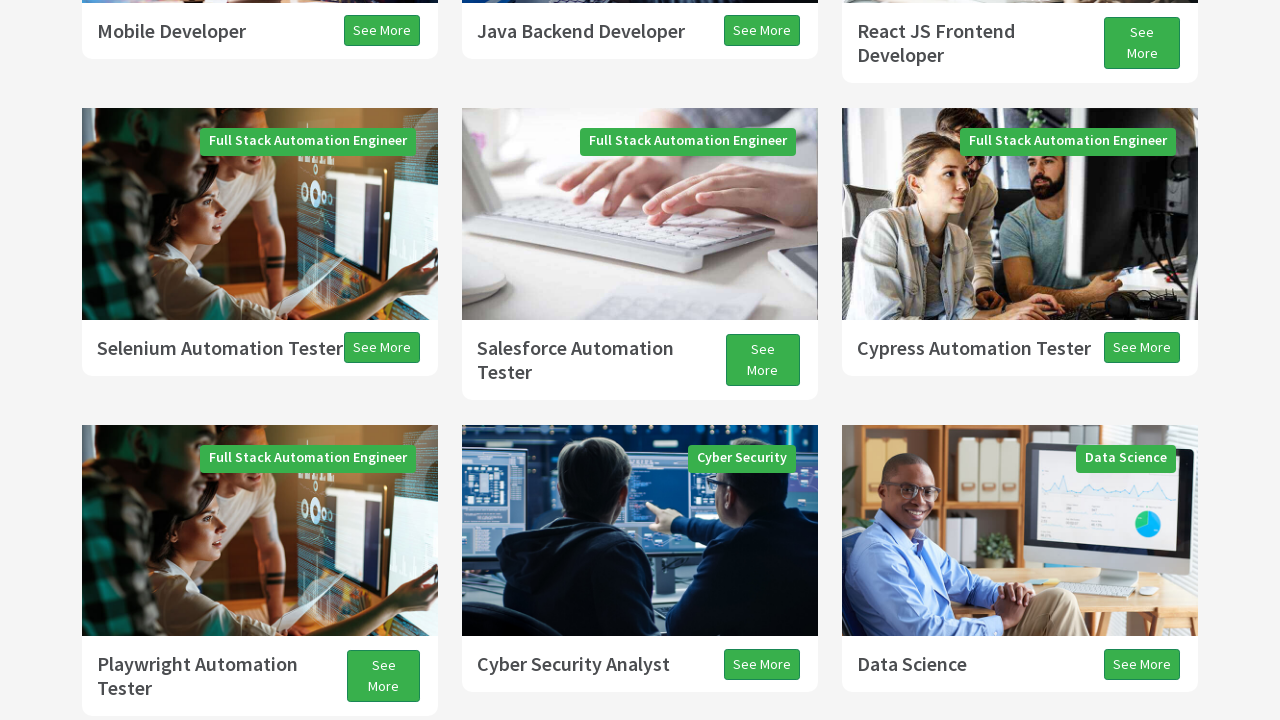

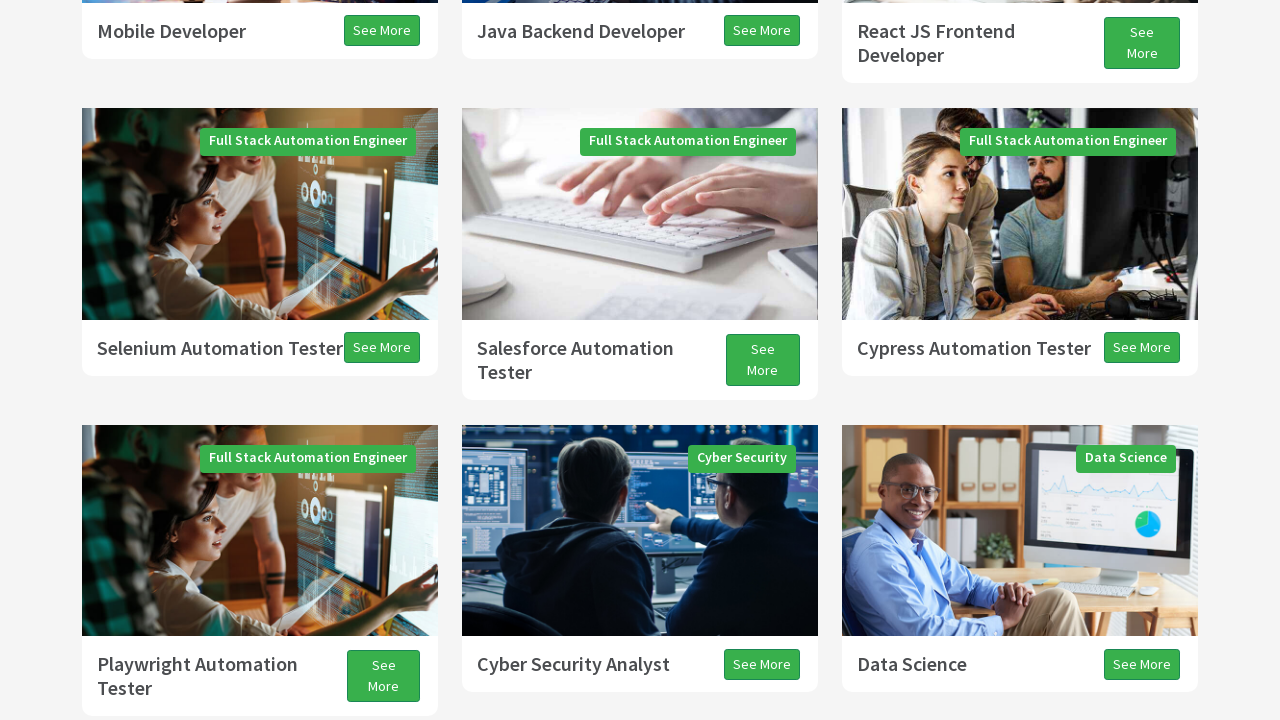